Verifies the footer contains a Sitemap link on the Droptica homepage

Starting URL: https://www.droptica.pl/

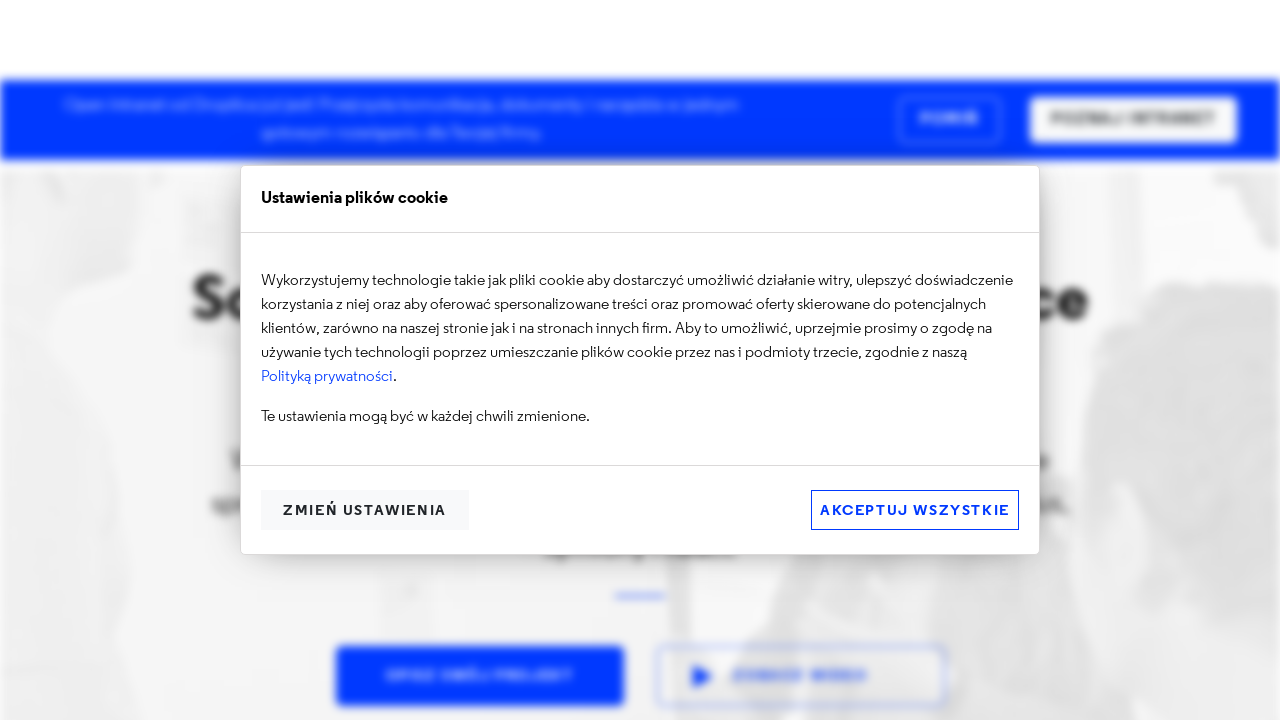

Navigated to Droptica homepage
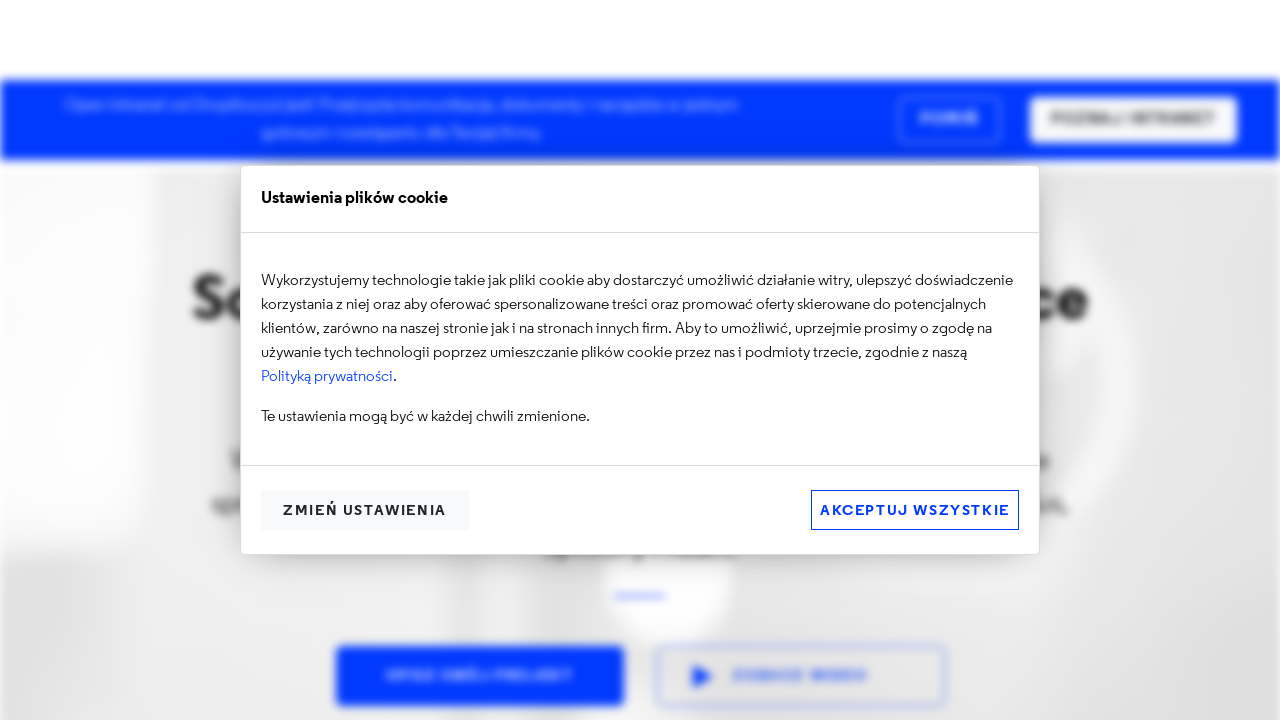

Located footer element on page
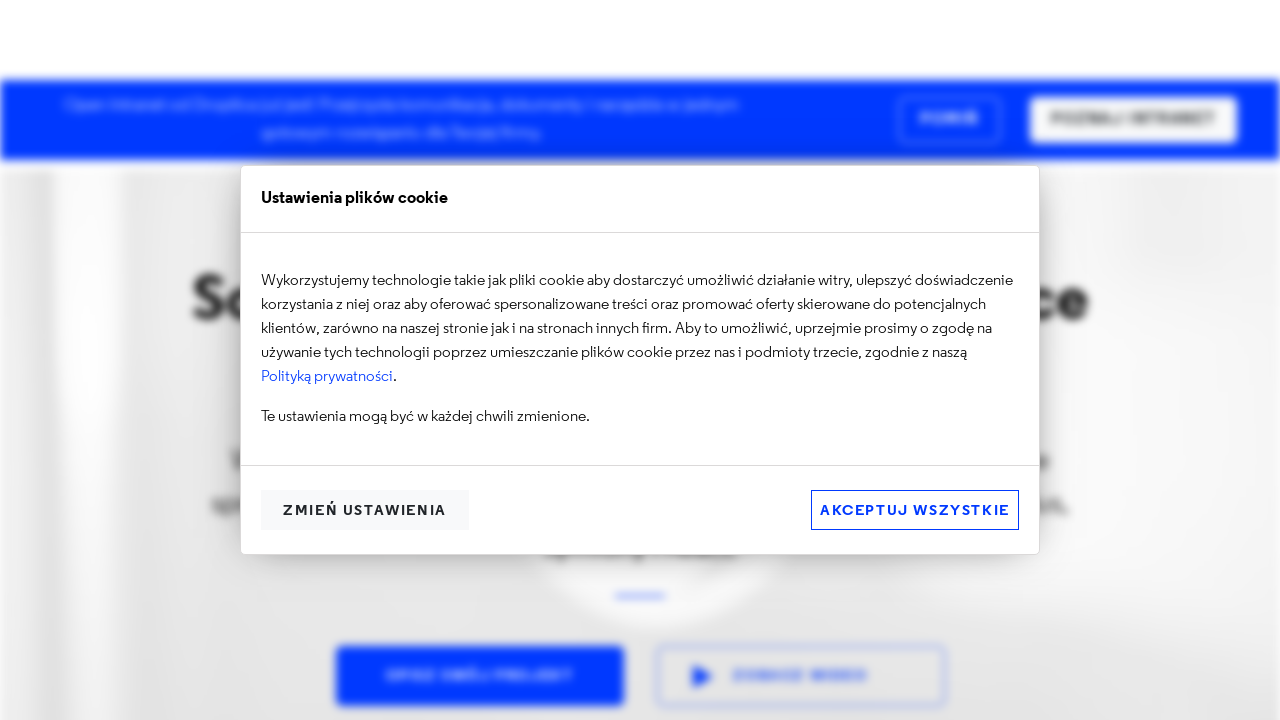

Retrieved footer text content
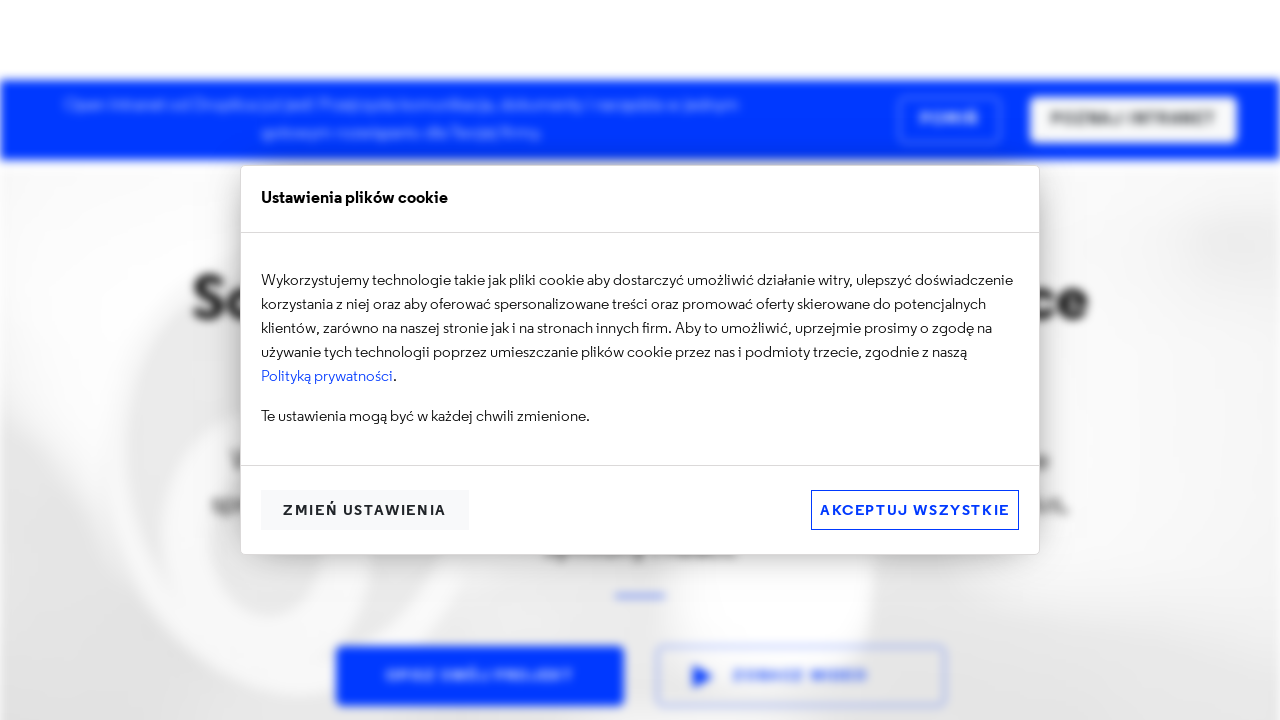

Verified footer contains 'Sitemap' link
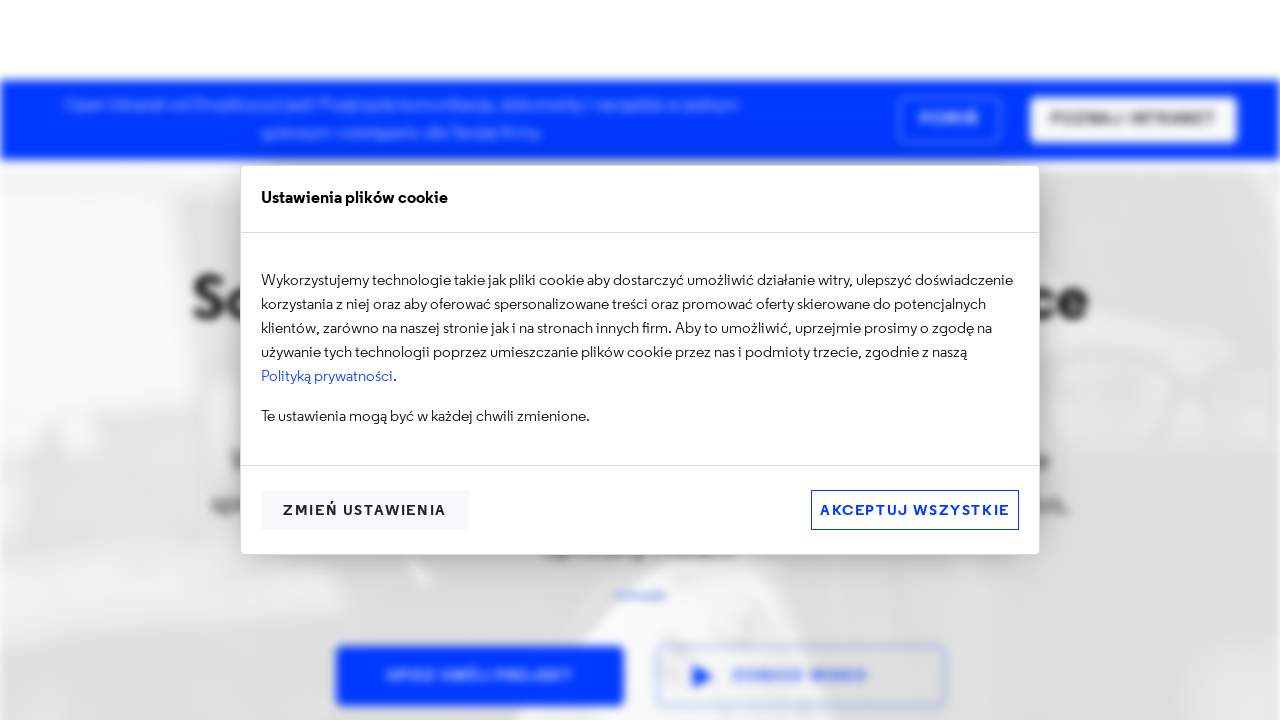

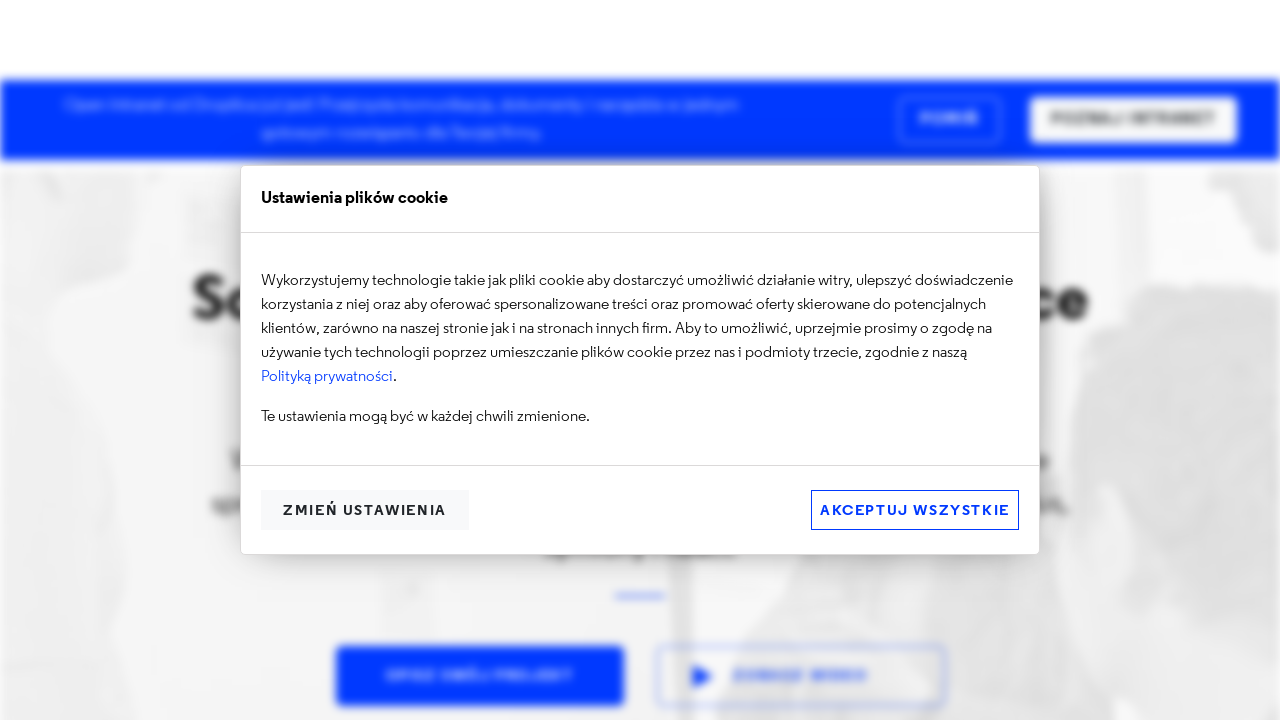